Tests window switching functionality by clicking a link that opens a new window, extracting text from it, and using that text to fill form fields in the original window

Starting URL: https://rahulshettyacademy.com/loginpagePractise/#

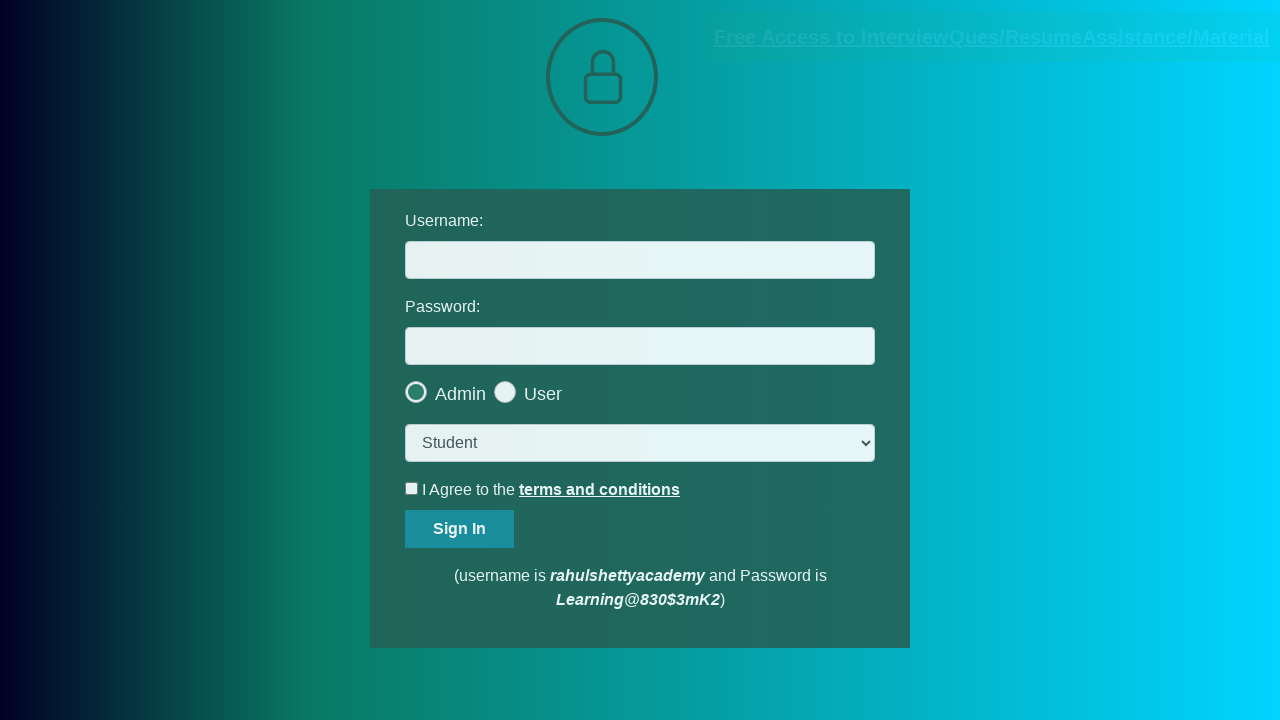

Clicked blinking text link to open new window at (992, 37) on .blinkingText
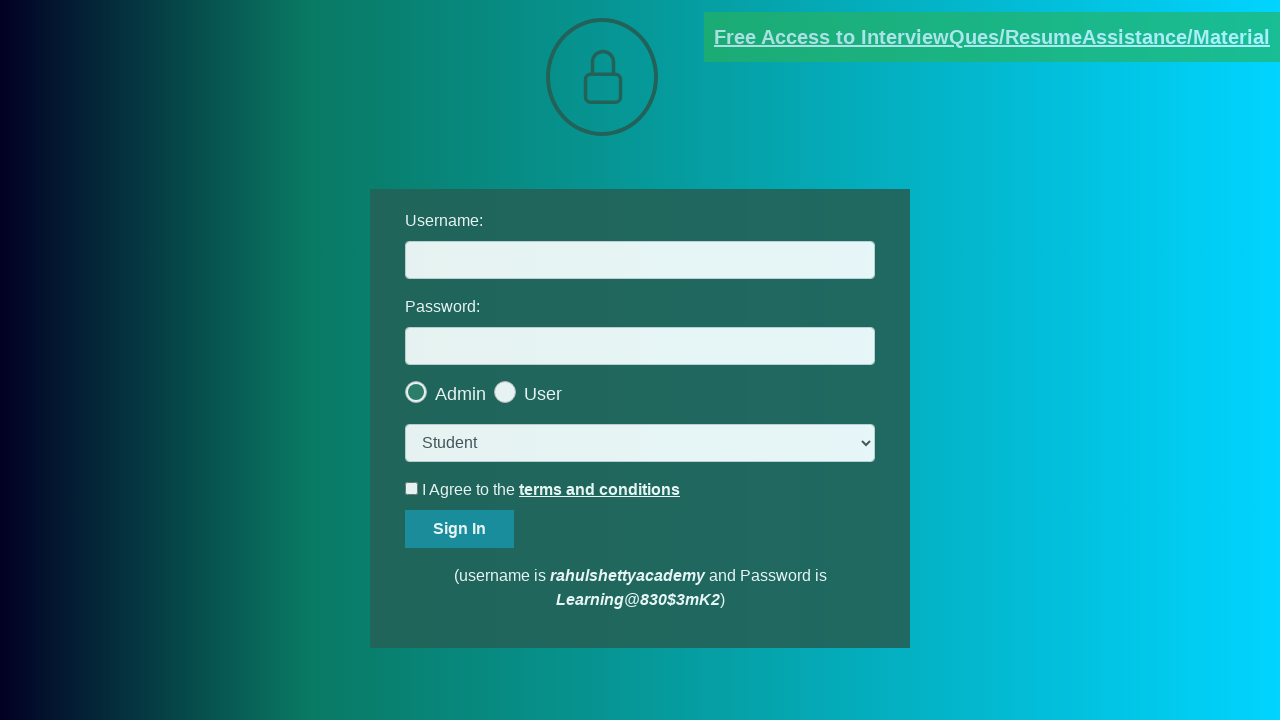

New window opened and captured
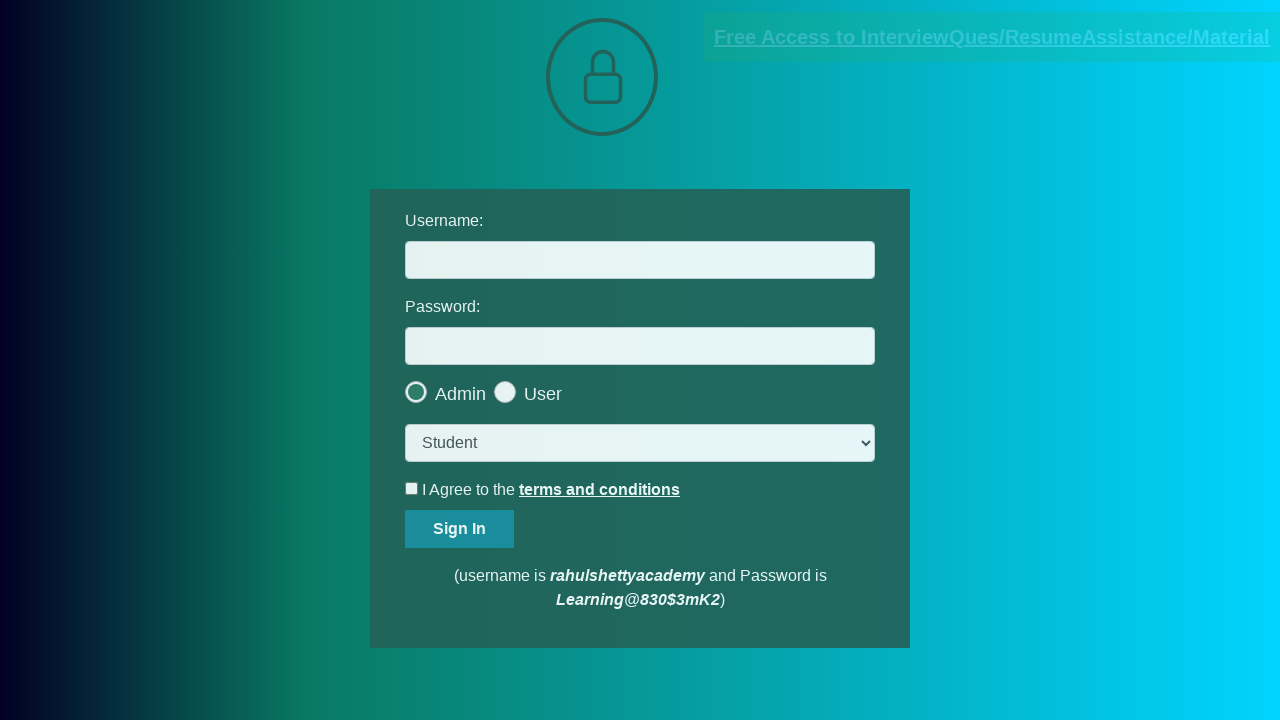

Extracted text content from new window
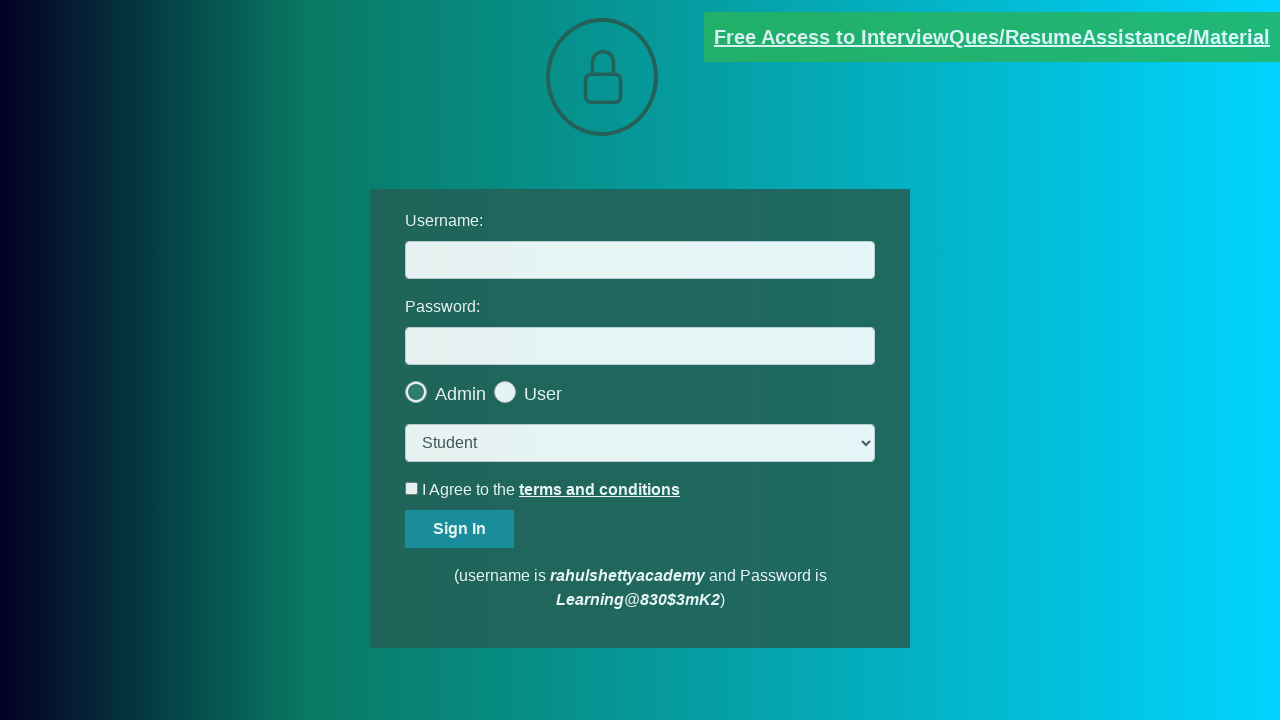

Parsed extracted text to get value: 'mentor@rahulshettyacademy.com'
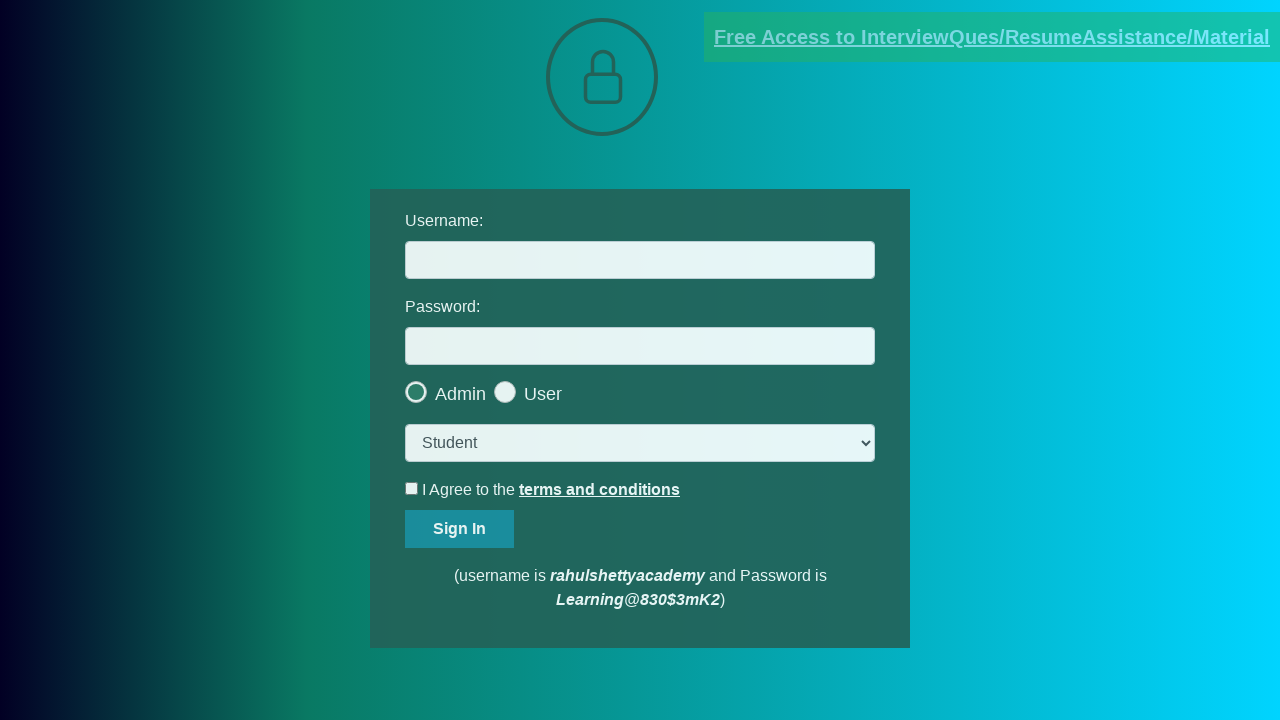

Closed new window
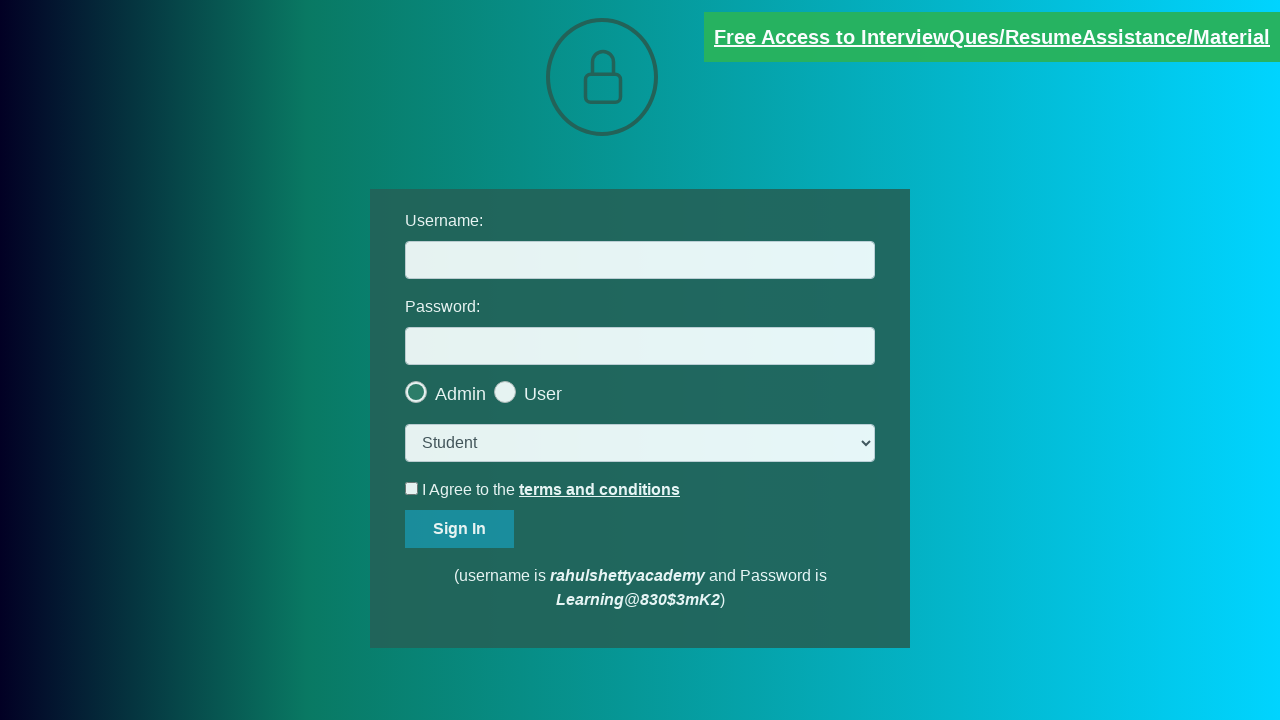

Filled username field with extracted value on #username
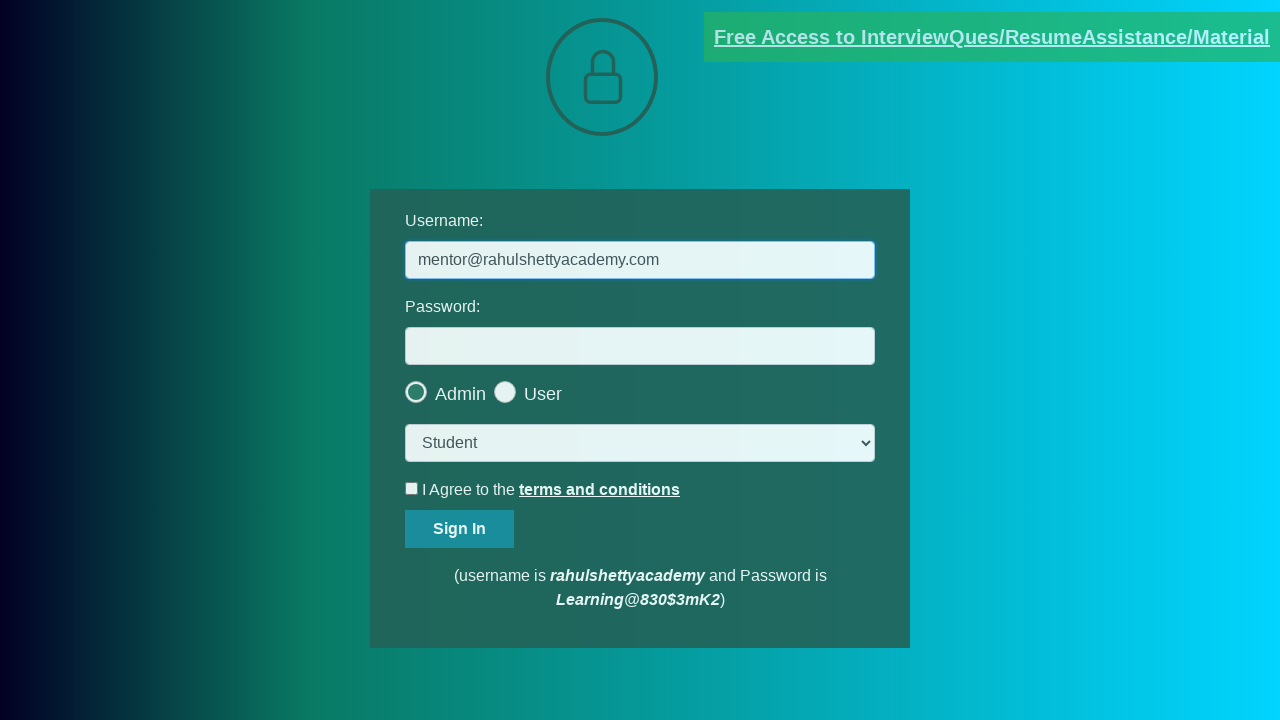

Filled password field with extracted value on #password
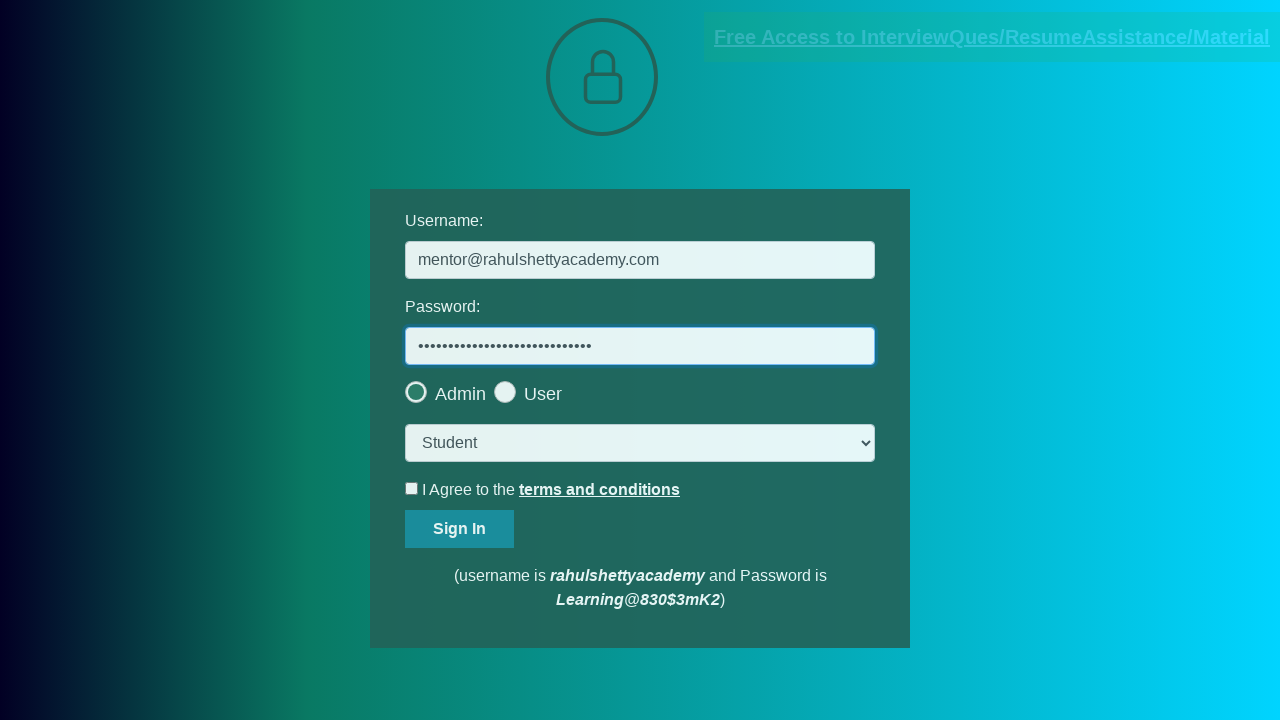

Alert message not found within the specified timeout period
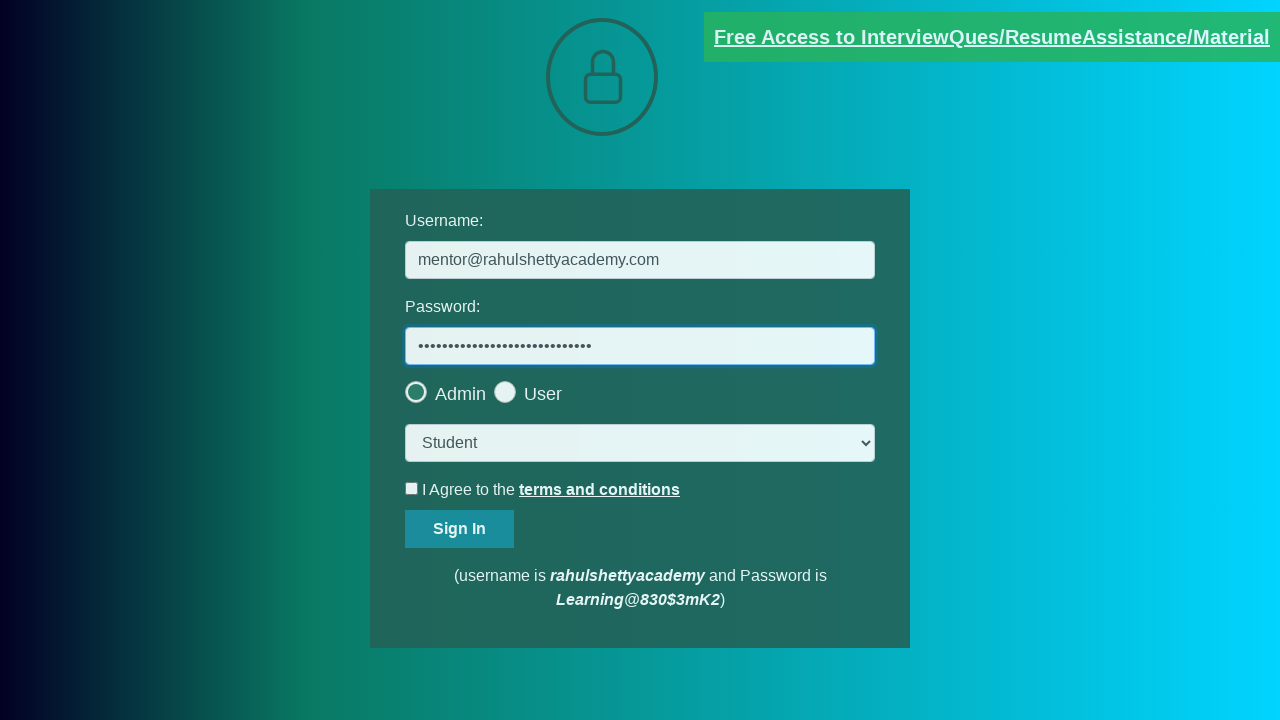

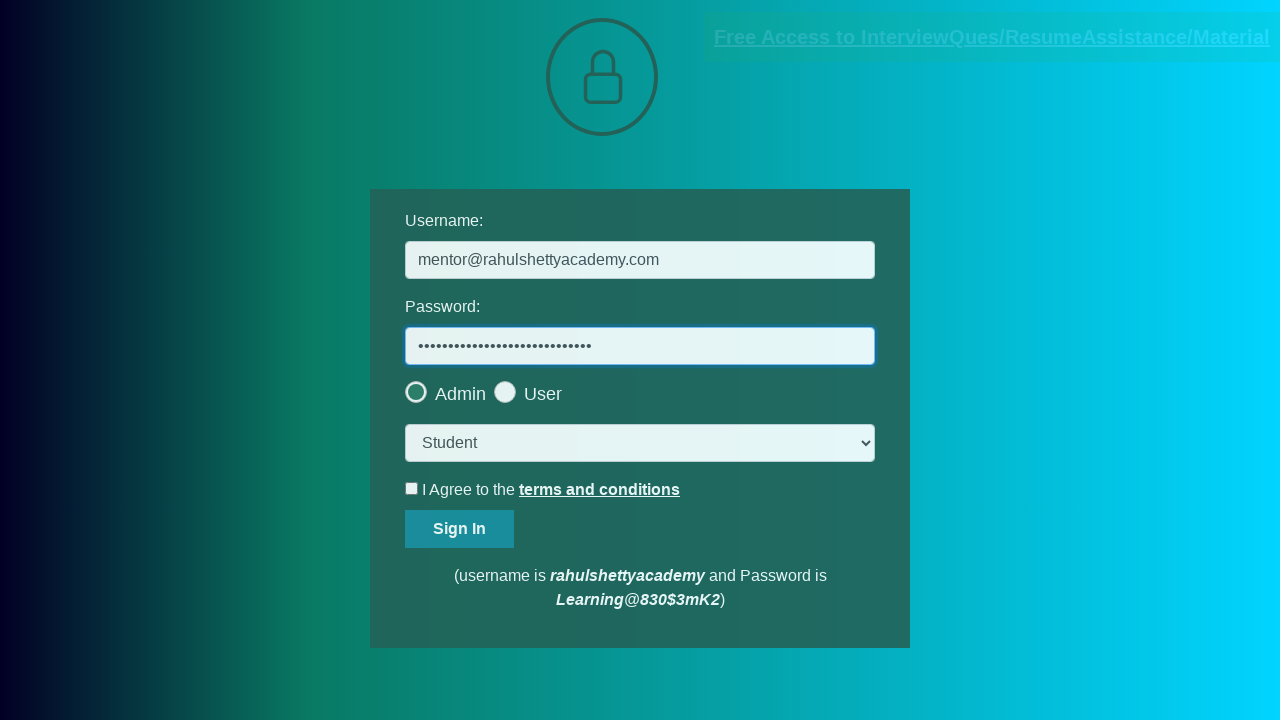